Navigates to the Rahul Shetty Academy website homepage and verifies the page loads successfully.

Starting URL: https://rahulshettyacademy.com/

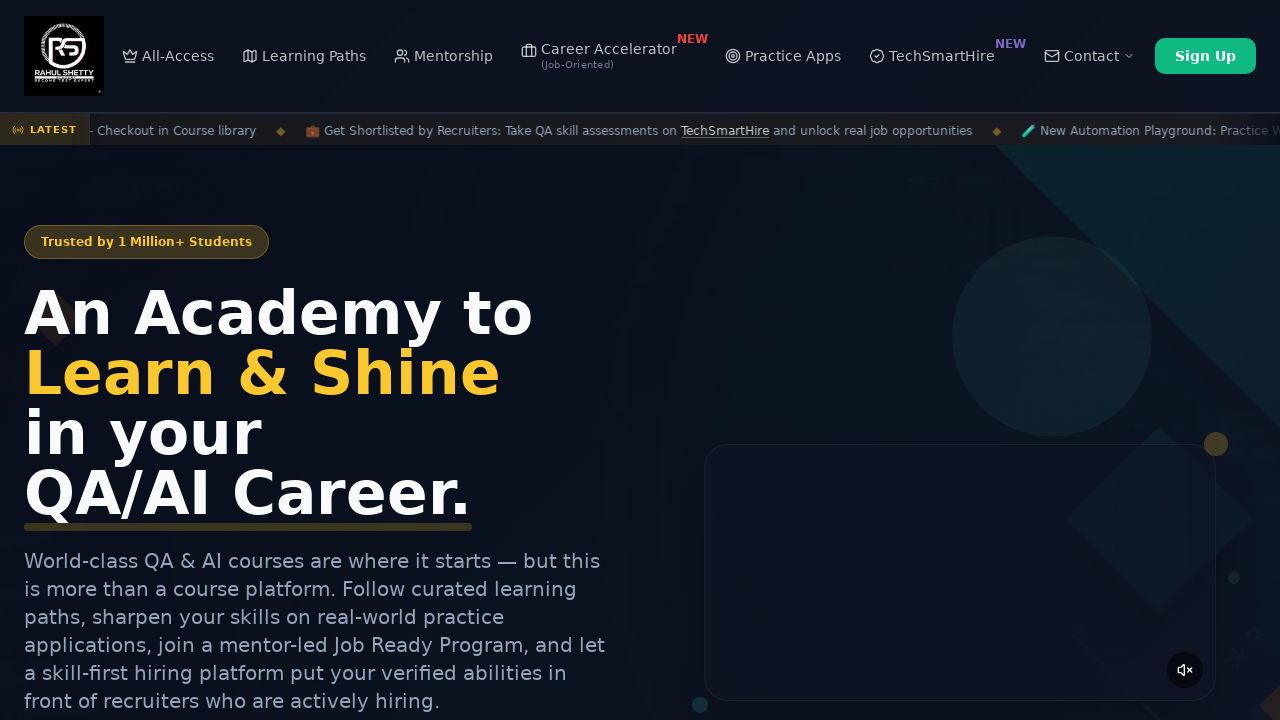

Waited for page to reach domcontentloaded state
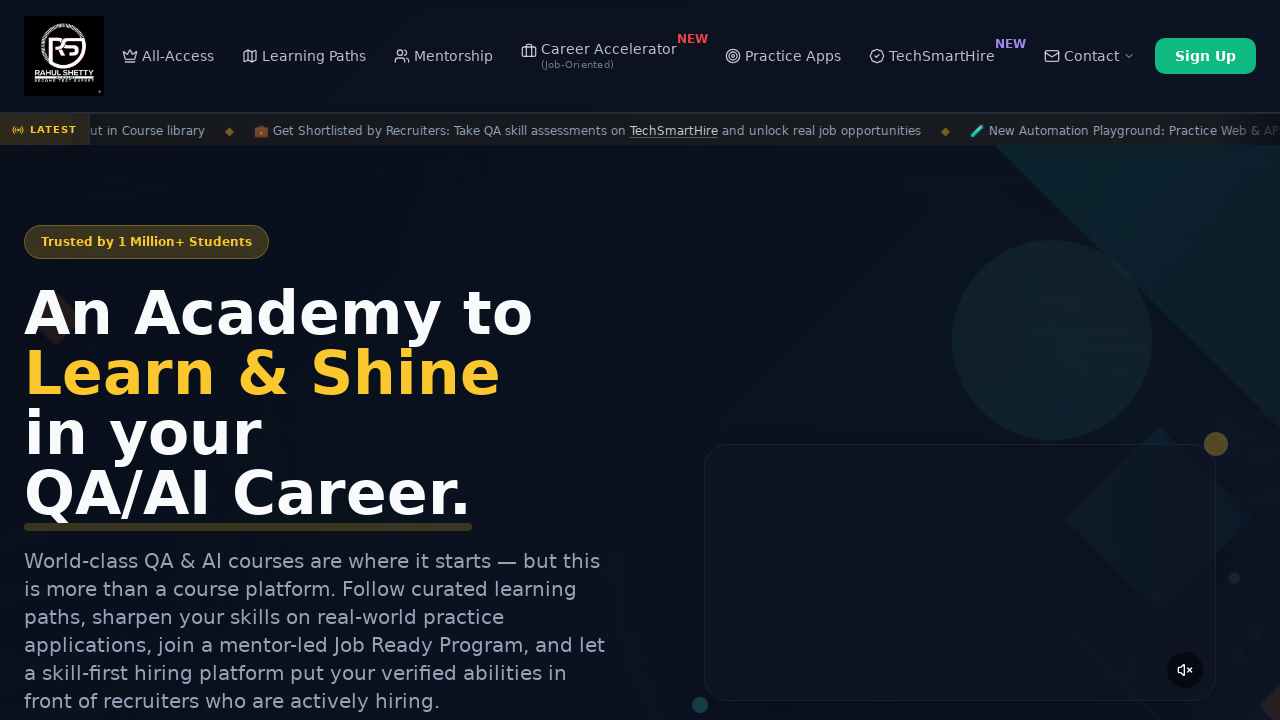

Verified body element is present on Rahul Shetty Academy homepage
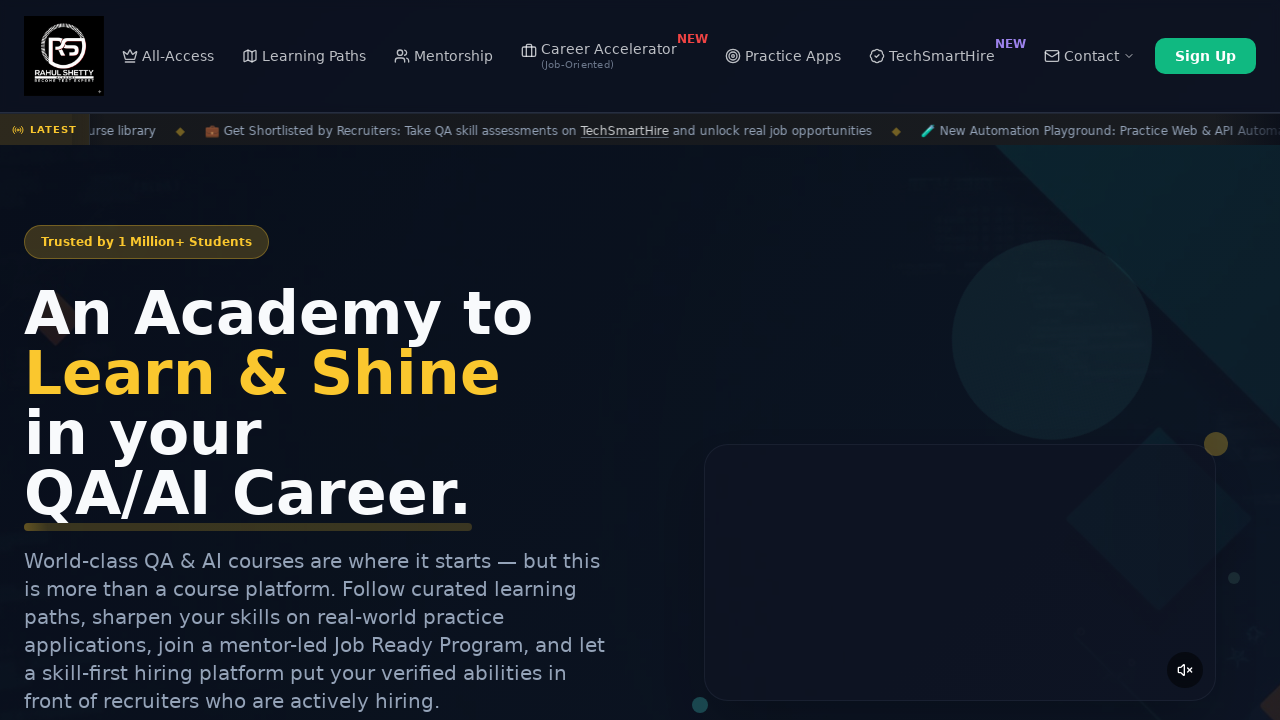

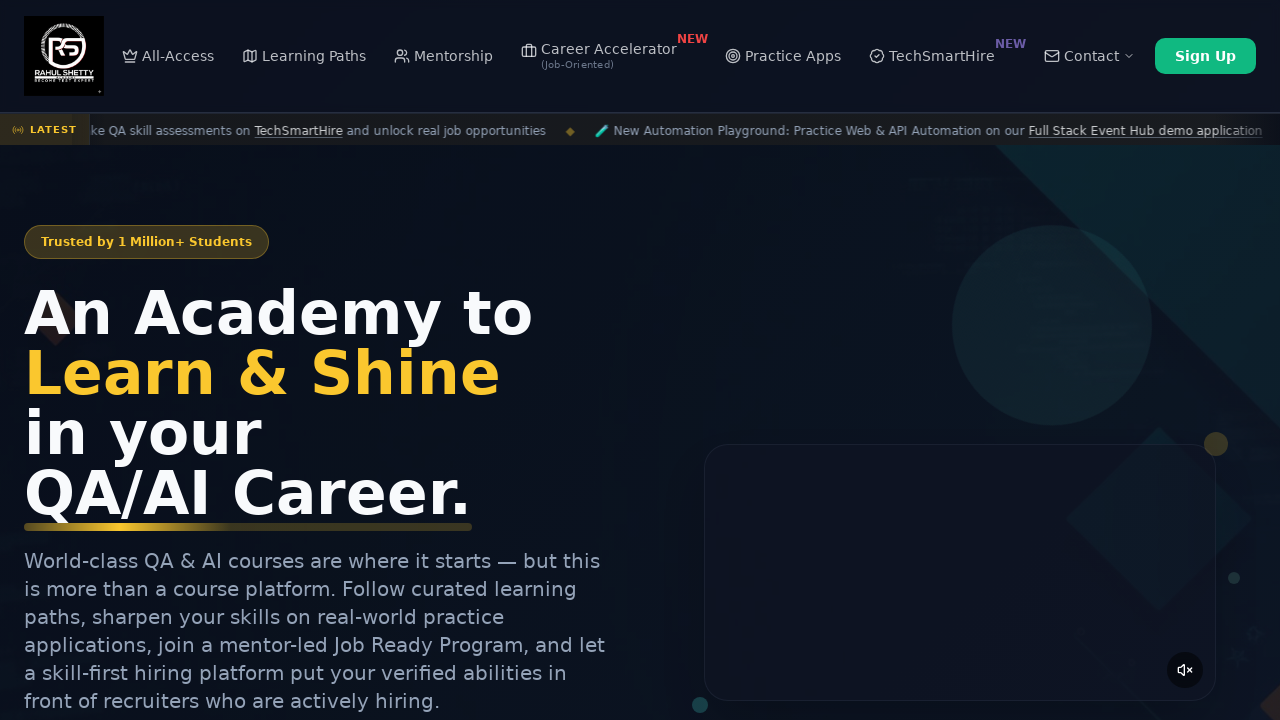